Navigates to an OpenCart login page and fills in the email and password fields to demonstrate different Selenium locator strategies

Starting URL: https://naveenautomationlabs.com/opencart/index.php?route=account/login

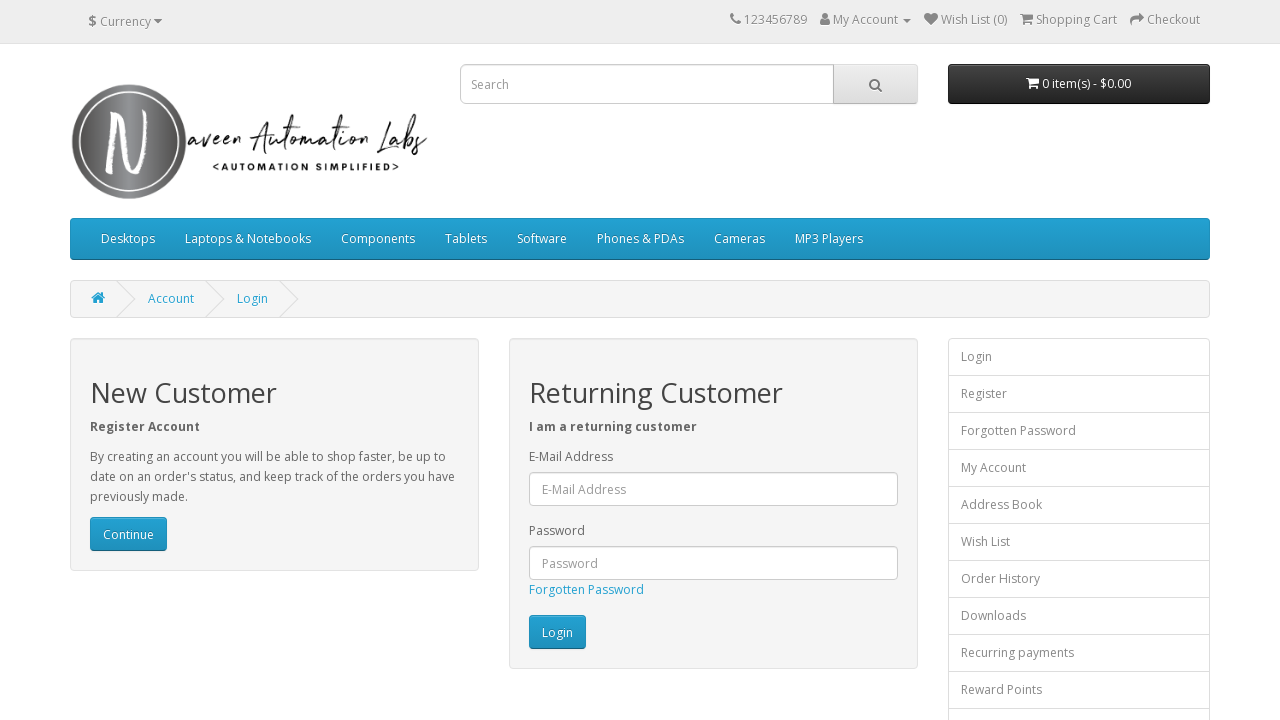

Navigated to OpenCart login page
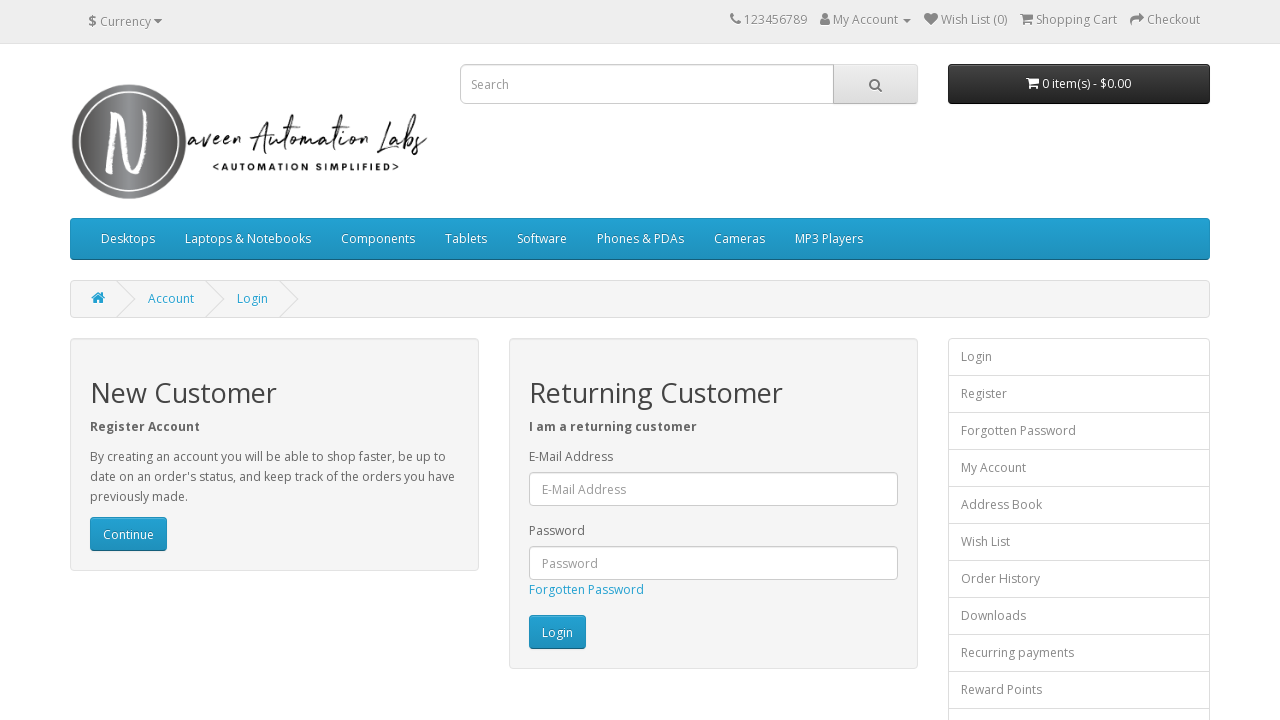

Filled email field with '123@gmail.com' on #input-email
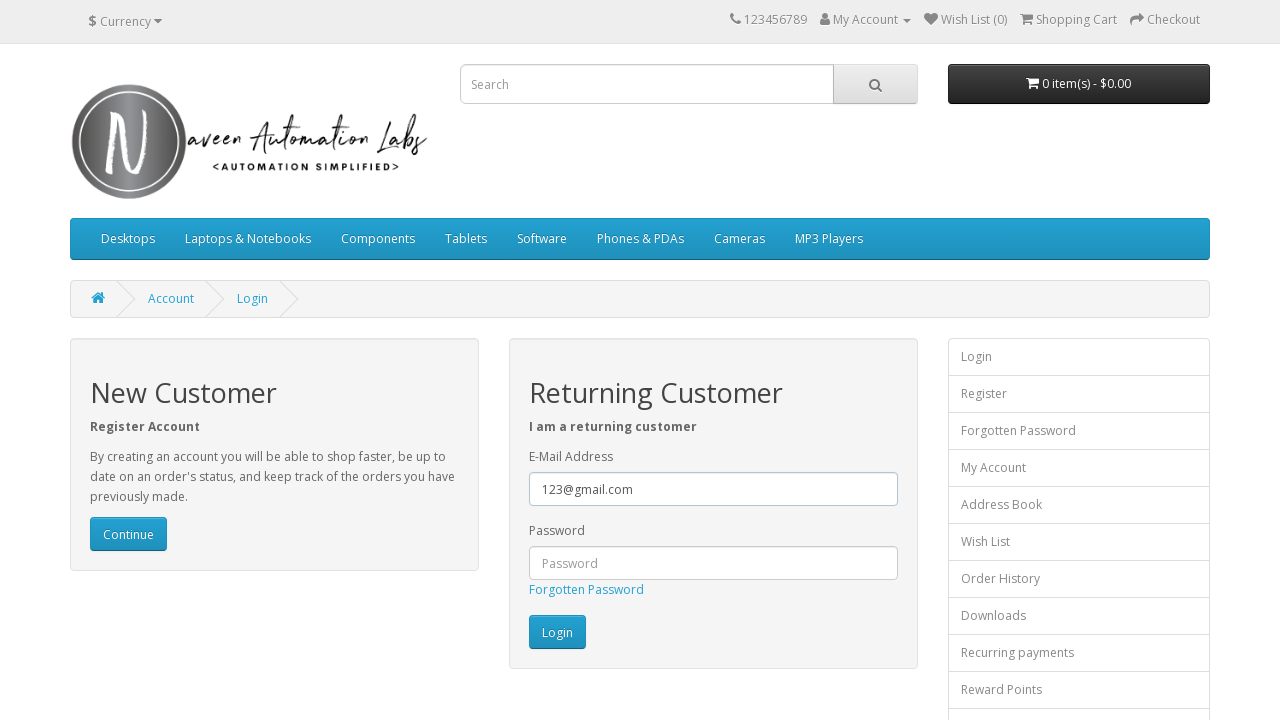

Filled password field with '123' on #input-password
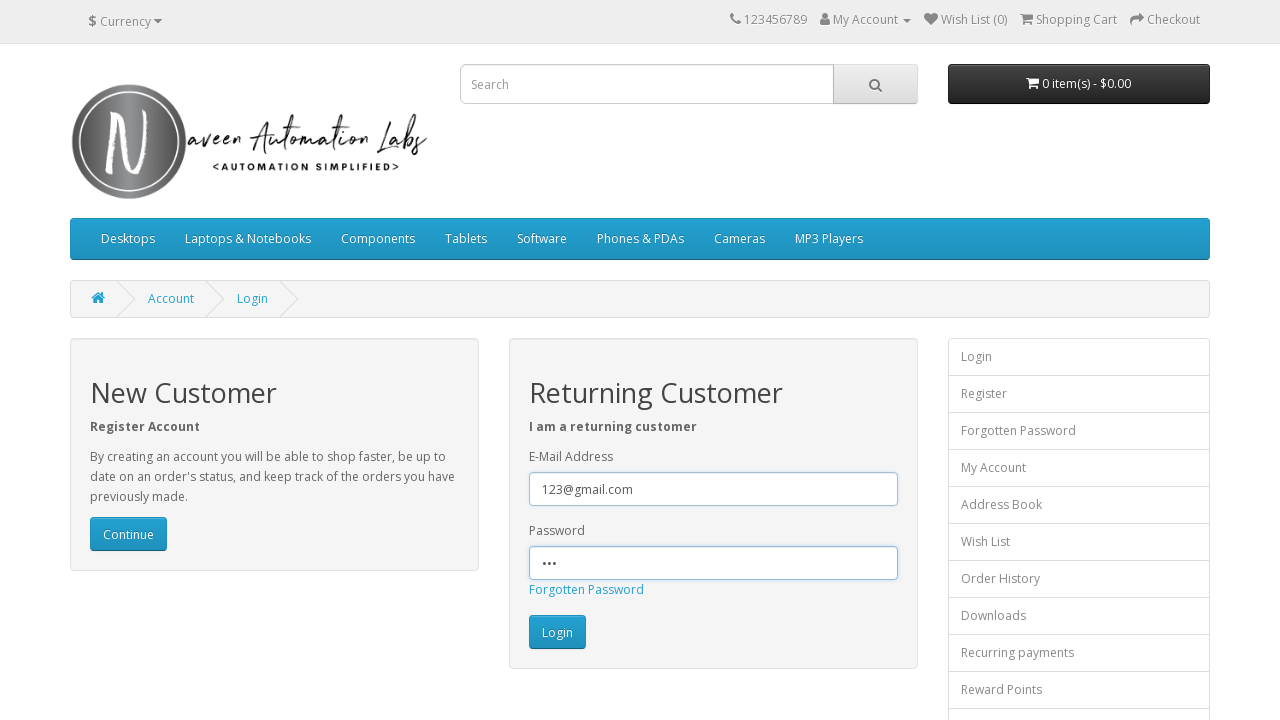

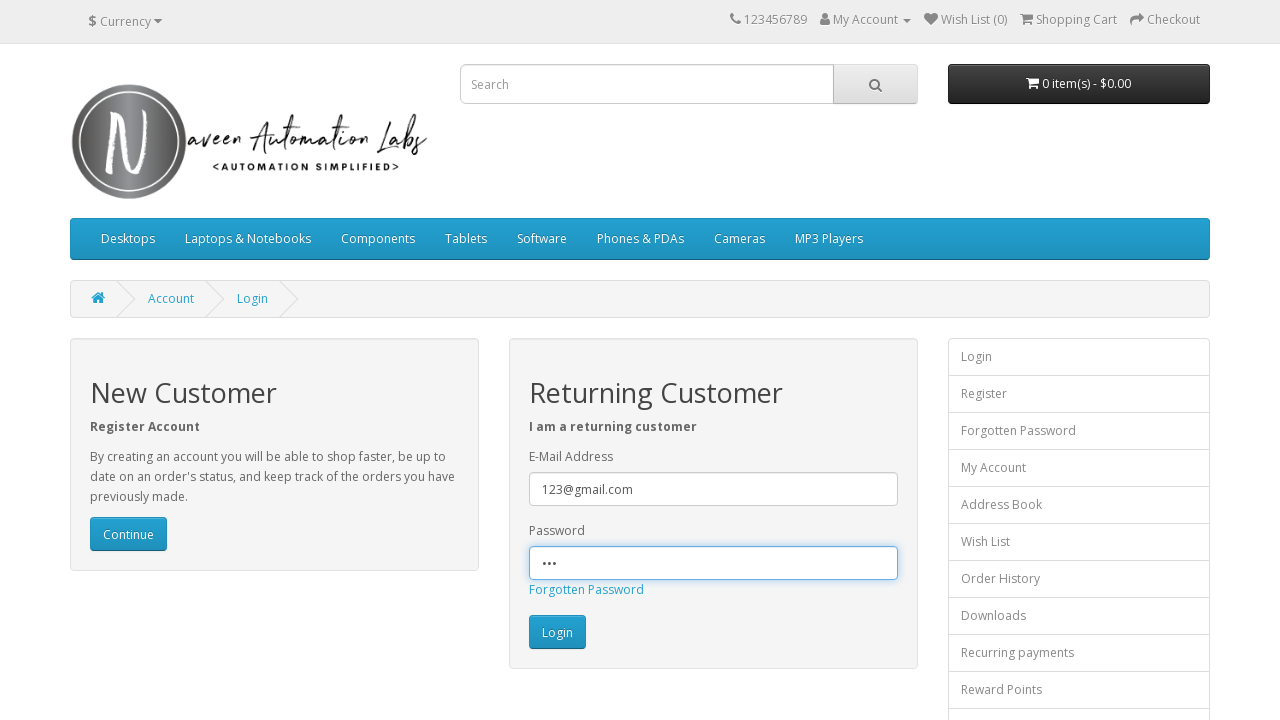